Tests the age form by entering a name and age, submitting the form, and verifying the response message

Starting URL: https://kristinek.github.io/site/examples/age

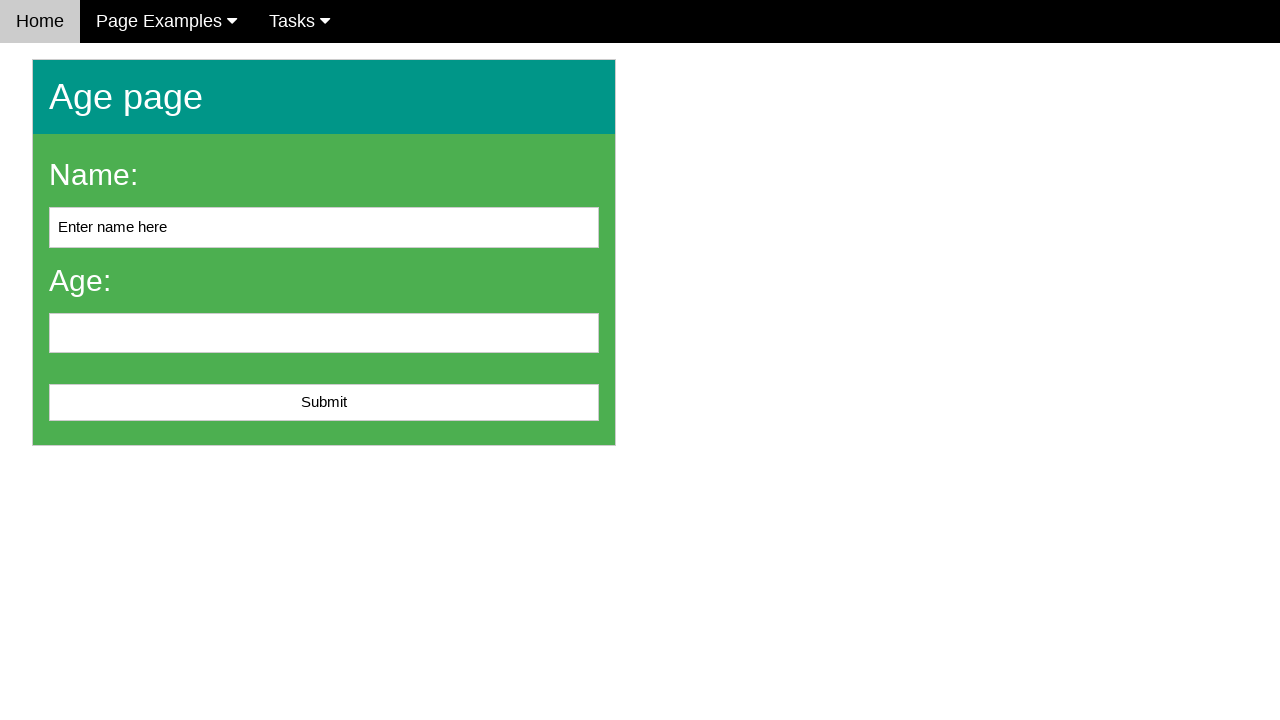

Navigated to age form page
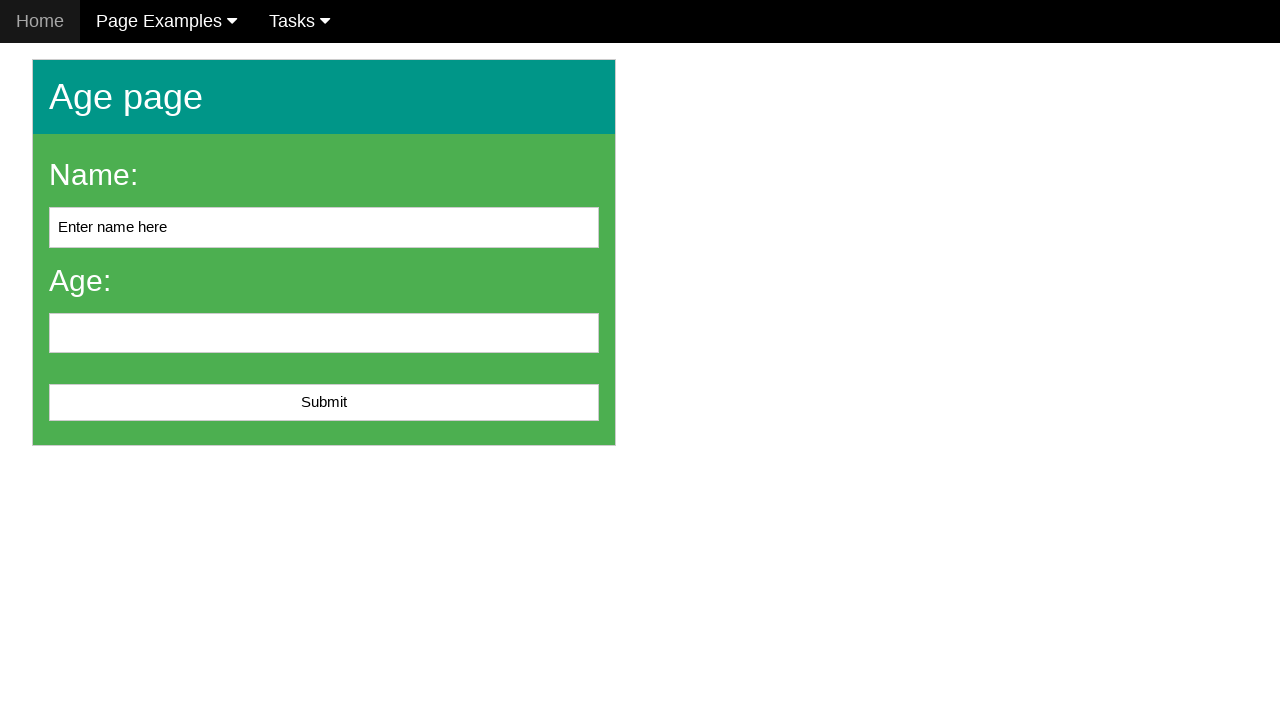

Entered 'John' in the name field on #name
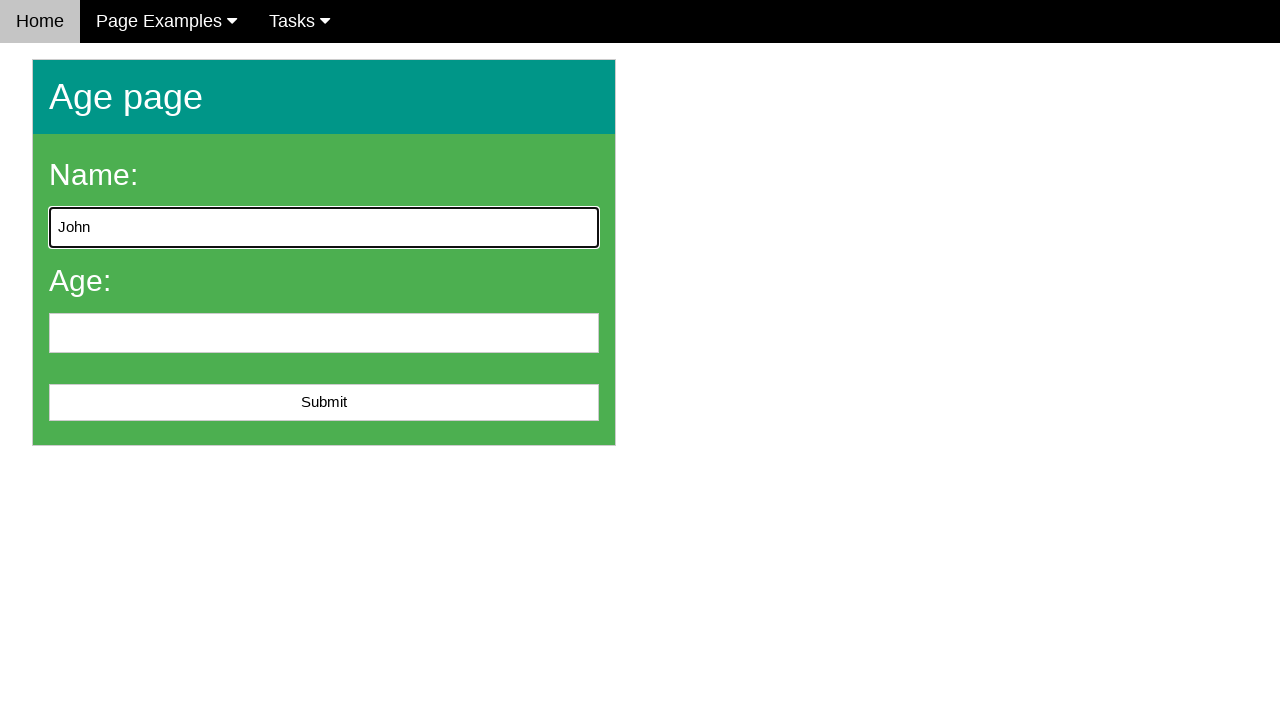

Entered '25' in the age field on #age
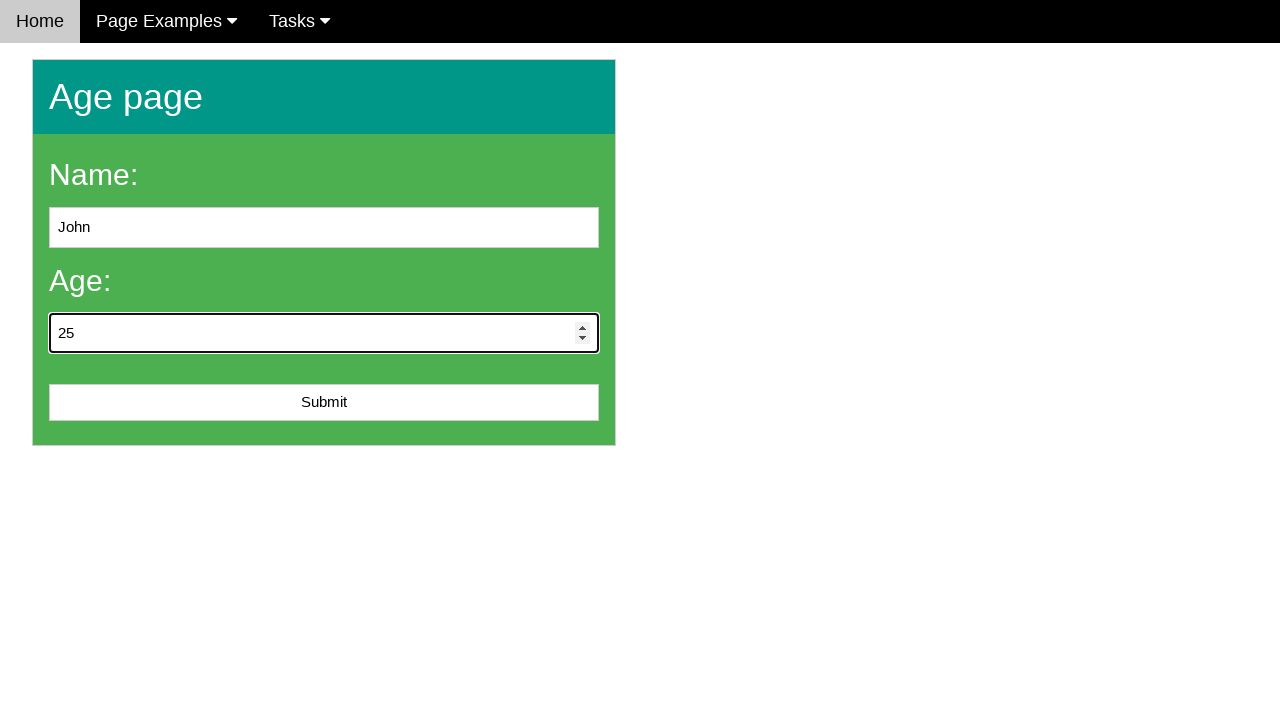

Clicked the submit button at (324, 403) on #submit
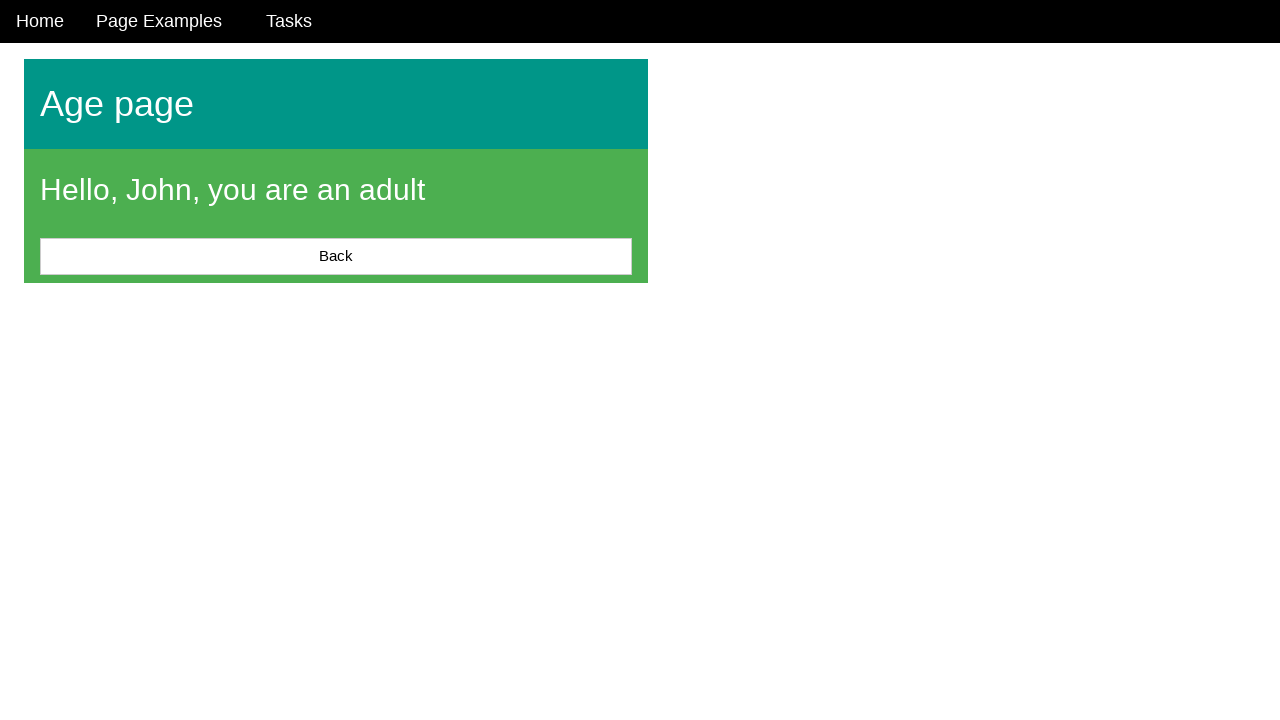

Response message appeared on the page
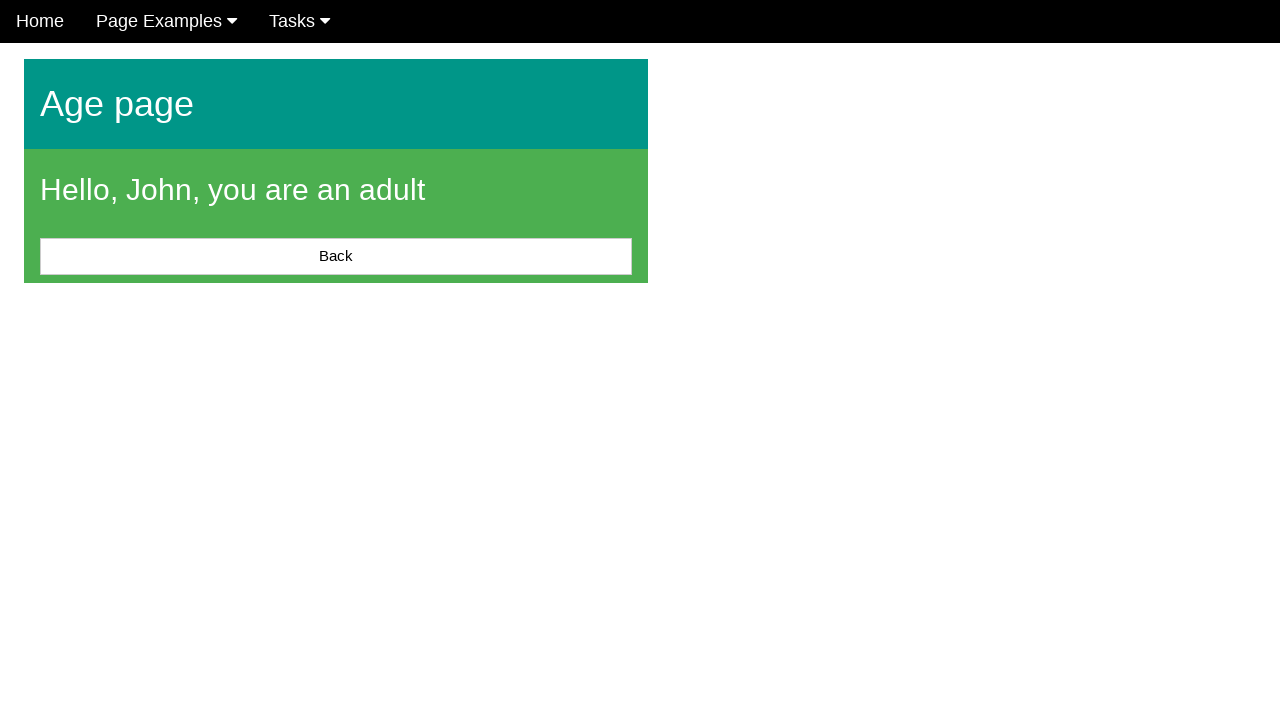

Located the response message element
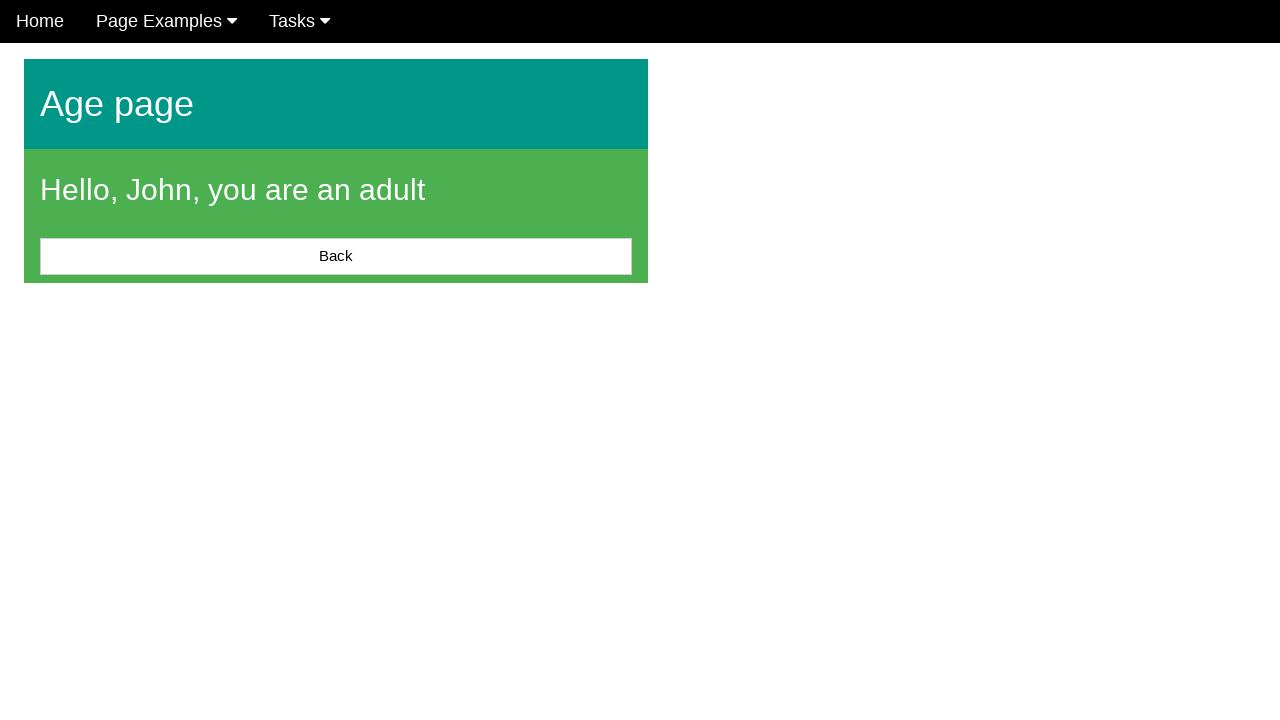

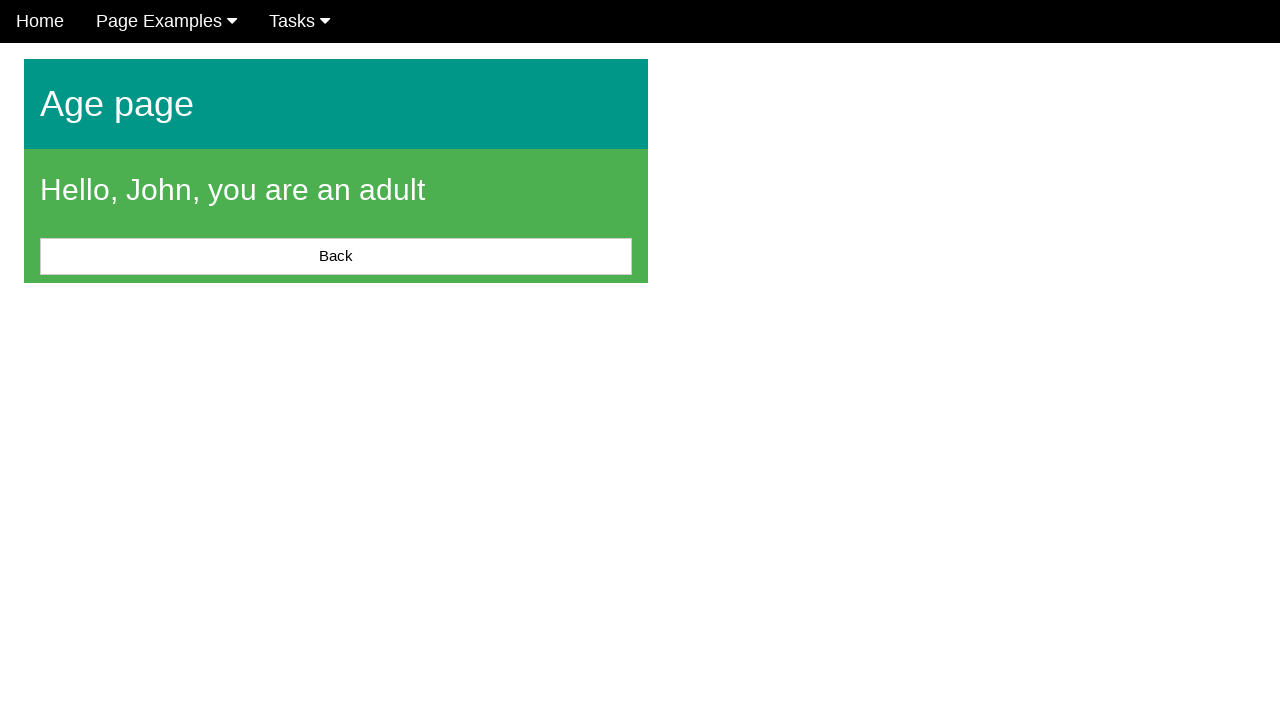